Tests successful signup flow by registering a new user with valid credentials

Starting URL: https://selenium-blog.herokuapp.com

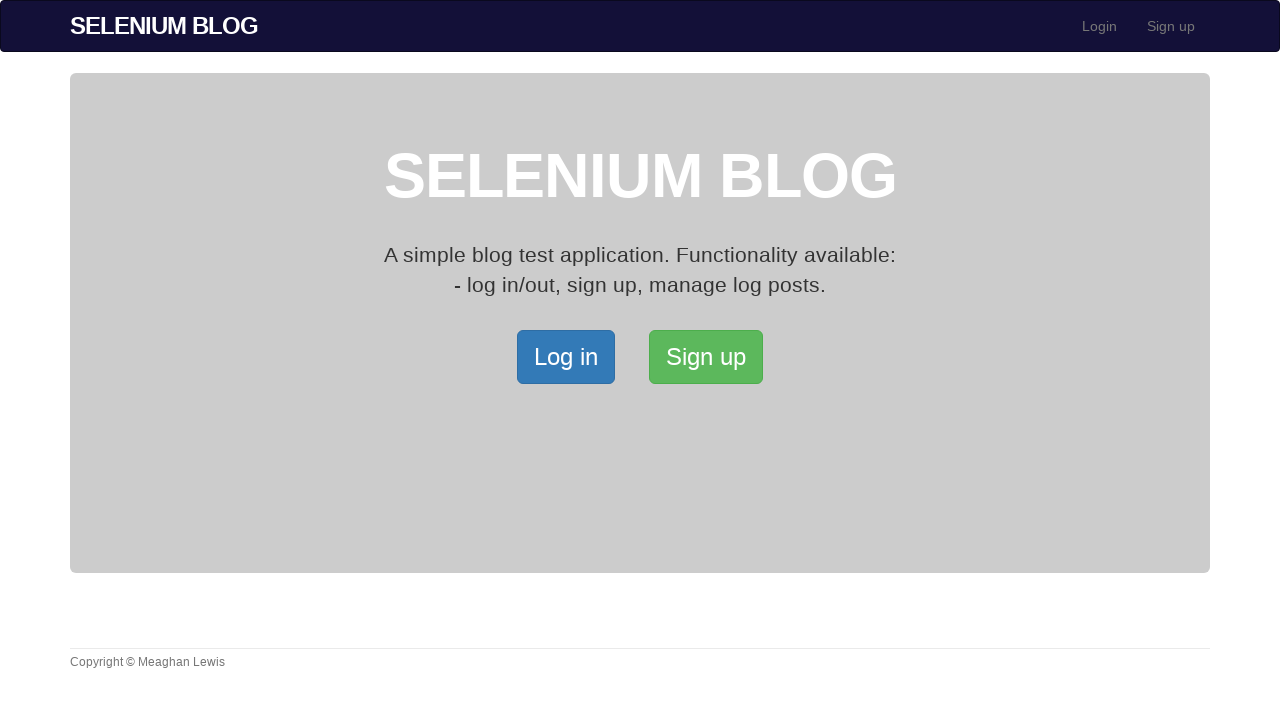

Clicked signup button to open signup page at (706, 357) on xpath=/html/body/div[2]/div/a[2]
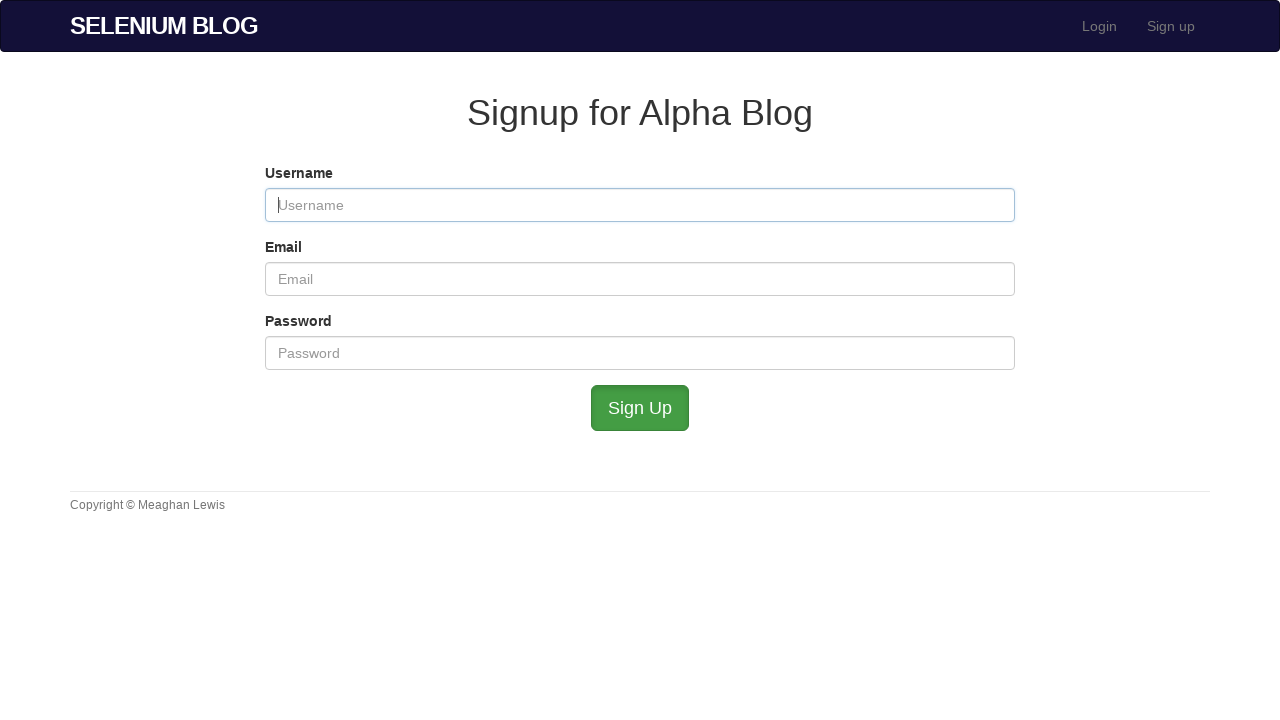

Filled username field with 'testuser89' on #user_username
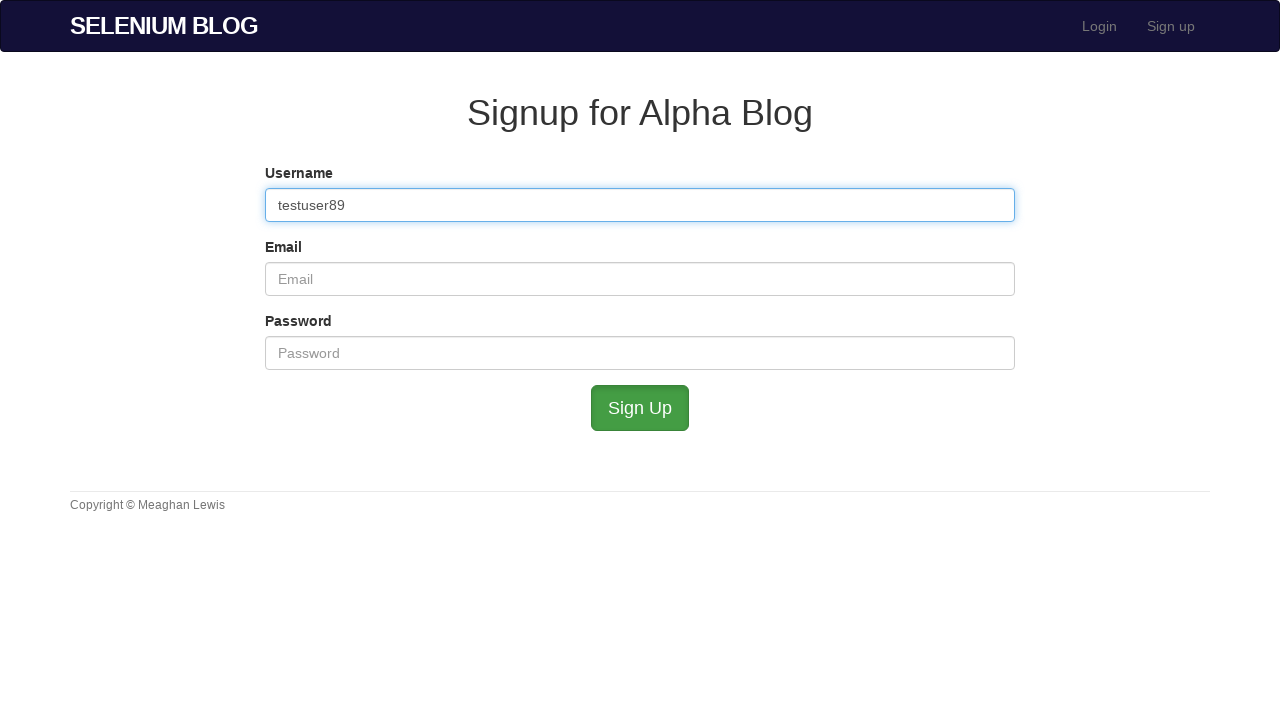

Filled email field with 'testuser89@mailinator.com' on #user_email
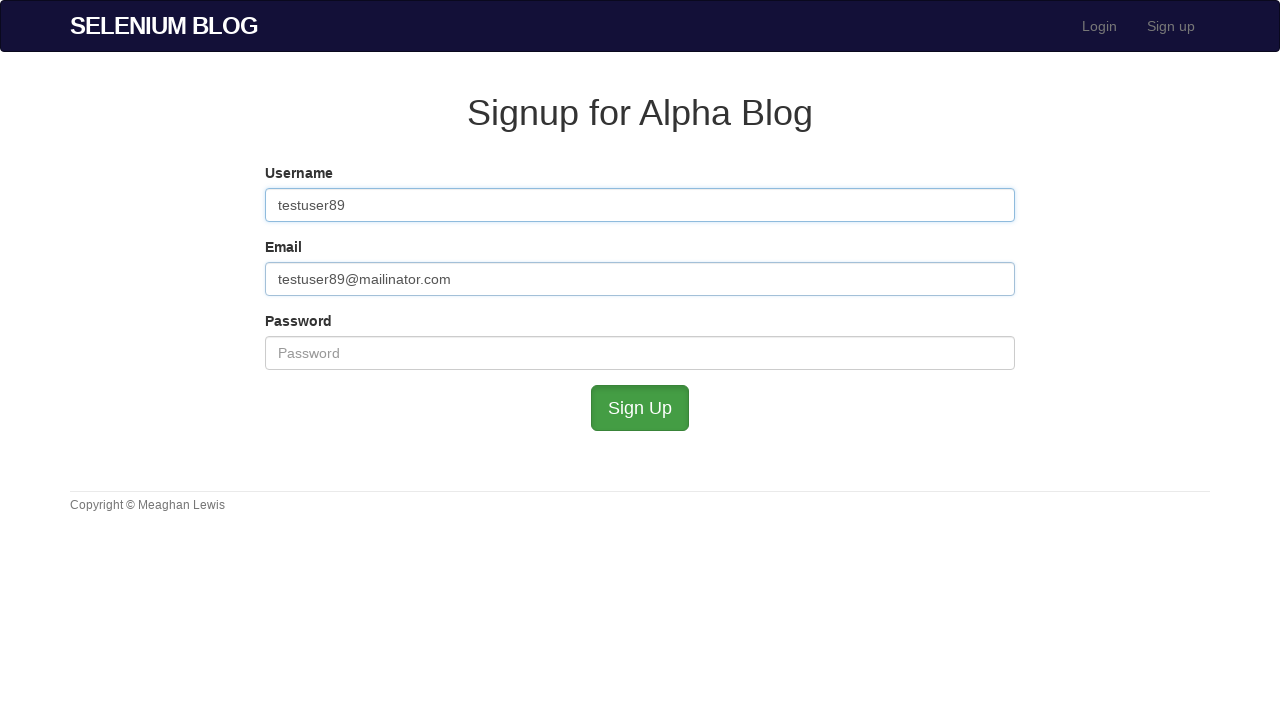

Filled password field with 'admin123' on #user_password
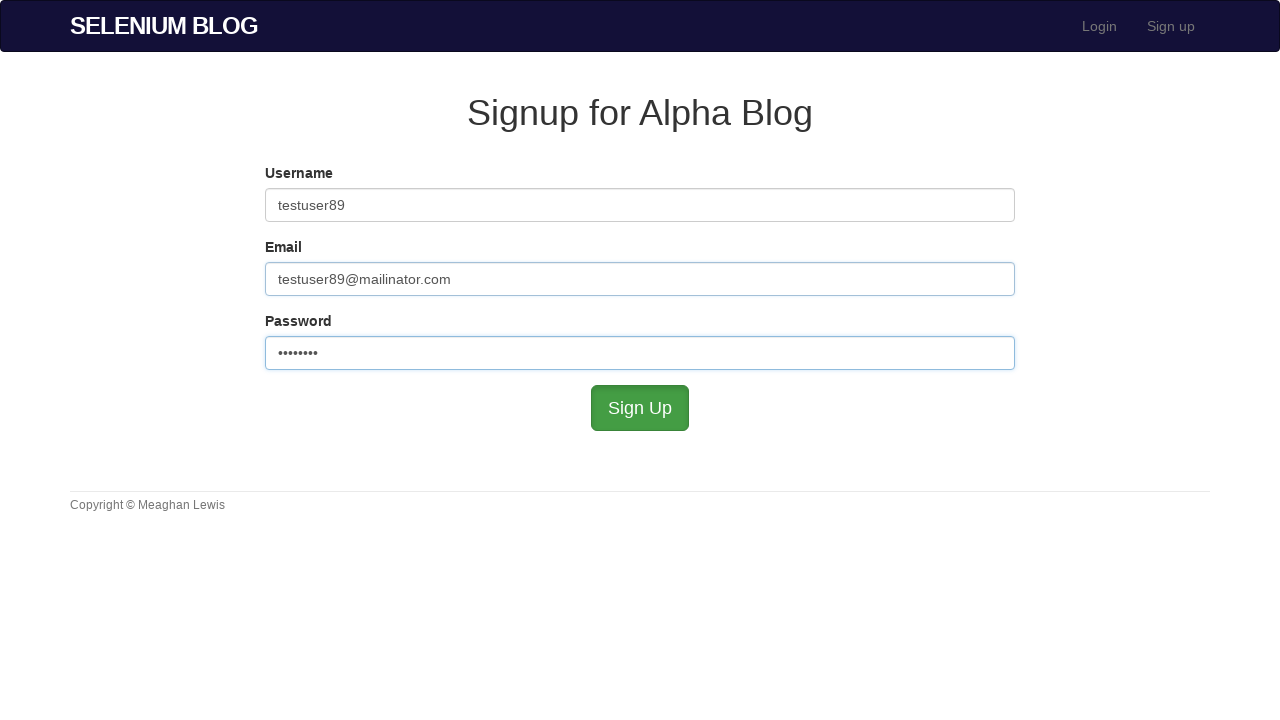

Clicked submit button to register new user at (640, 408) on #submit
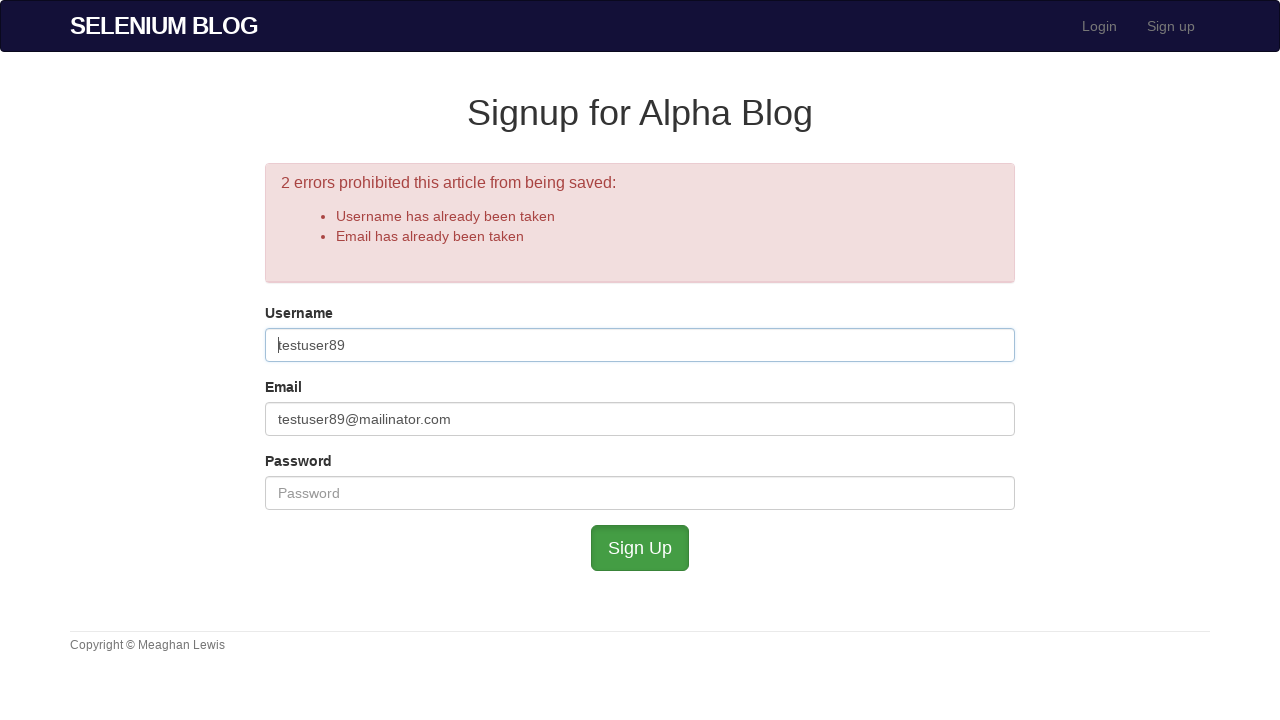

Waited 2 seconds for registration to complete
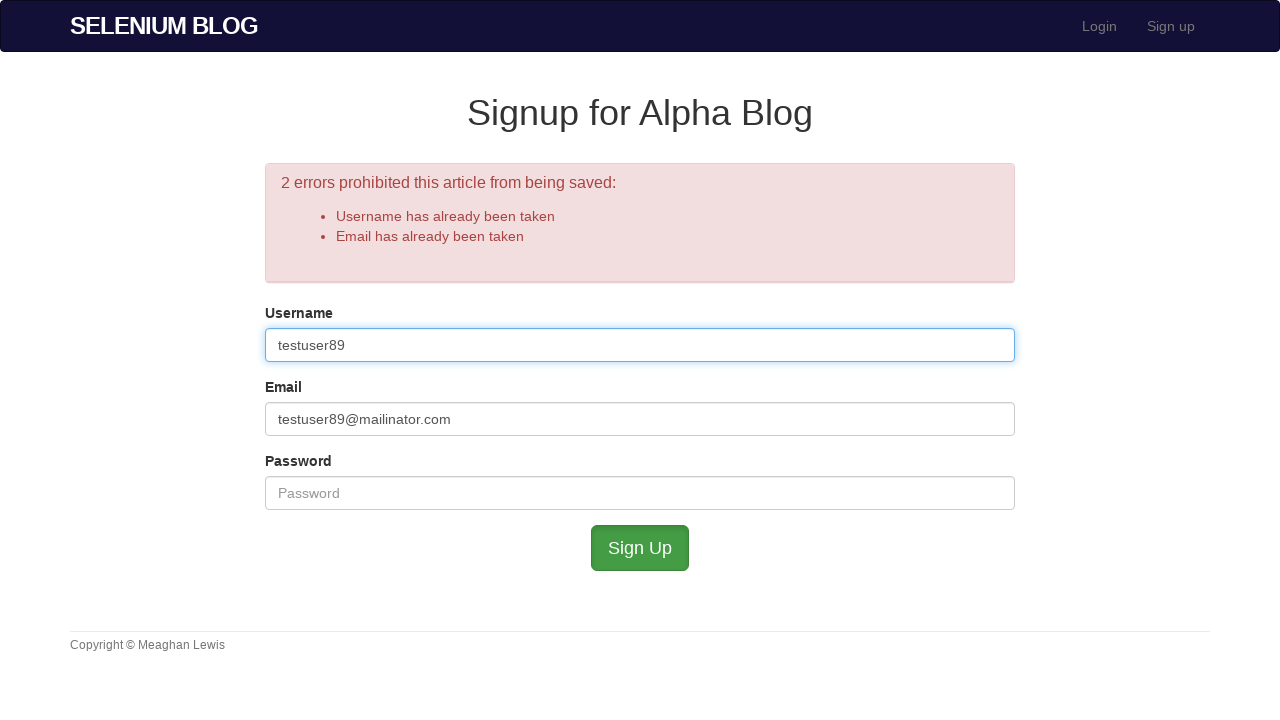

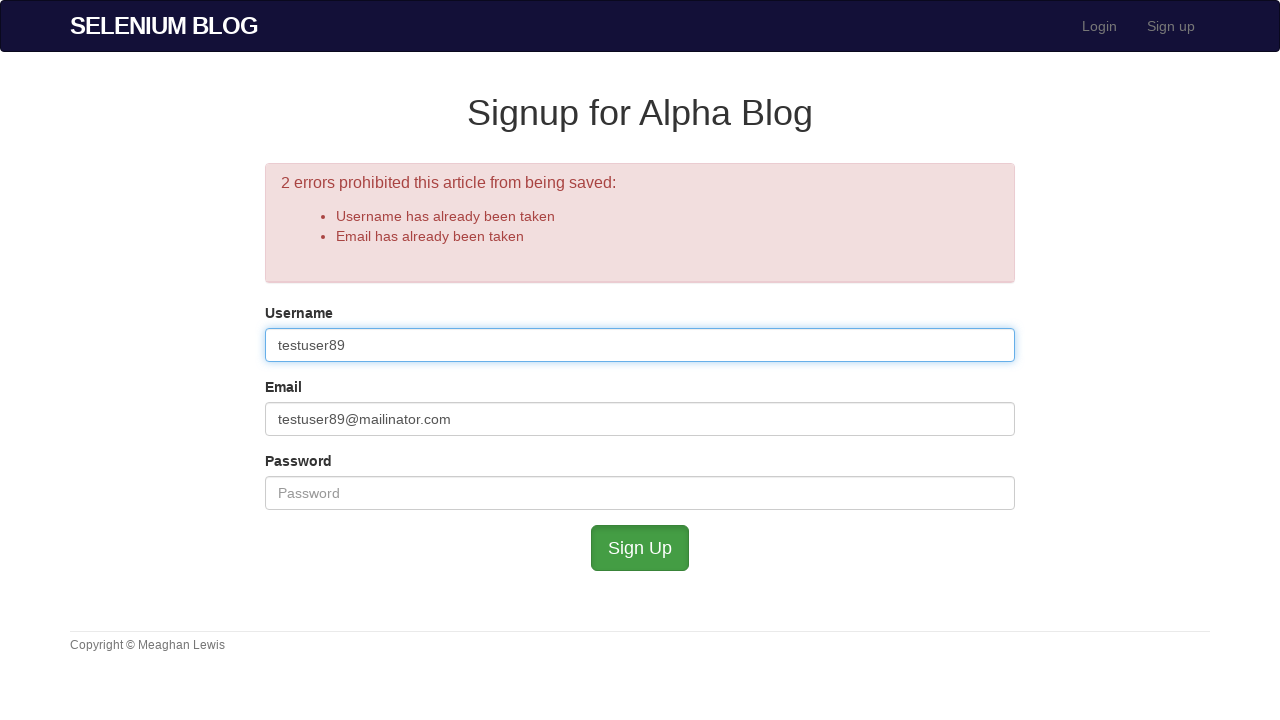